Tests image interaction on the hovers page by finding an image element and performing multiple click actions on it

Starting URL: https://the-internet.herokuapp.com/hovers

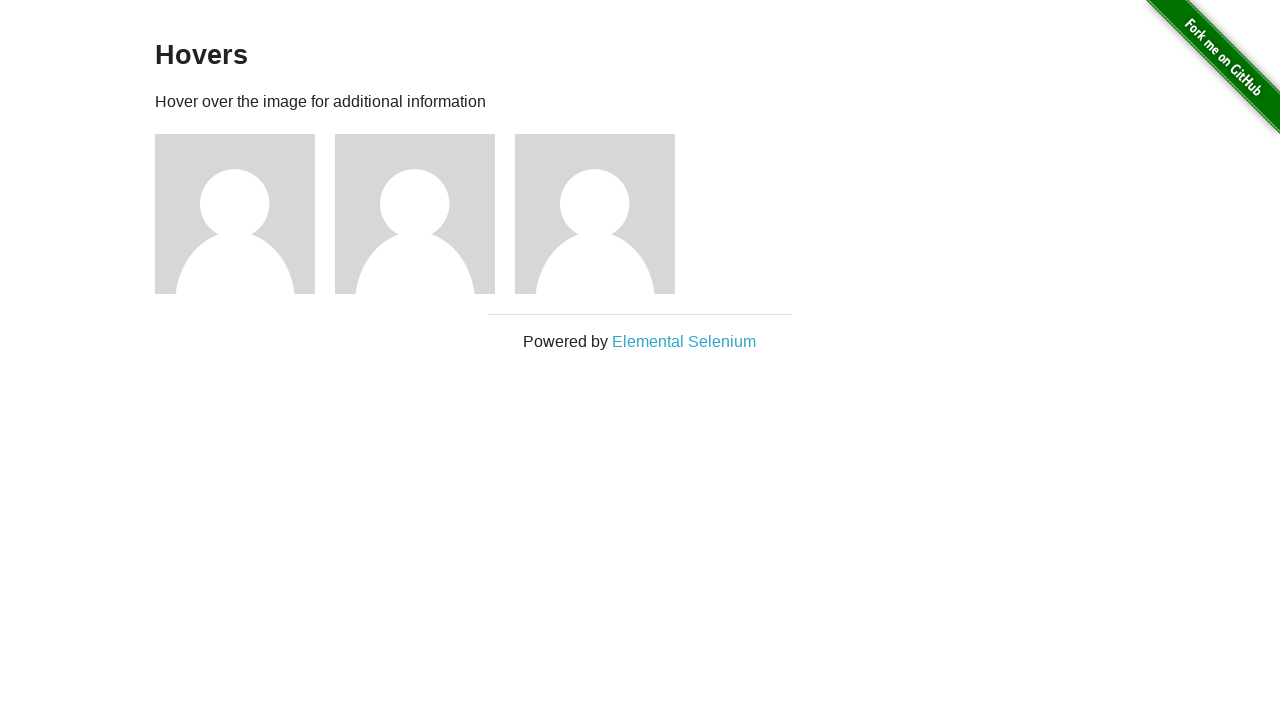

Waited for third image selector to load on hovers page
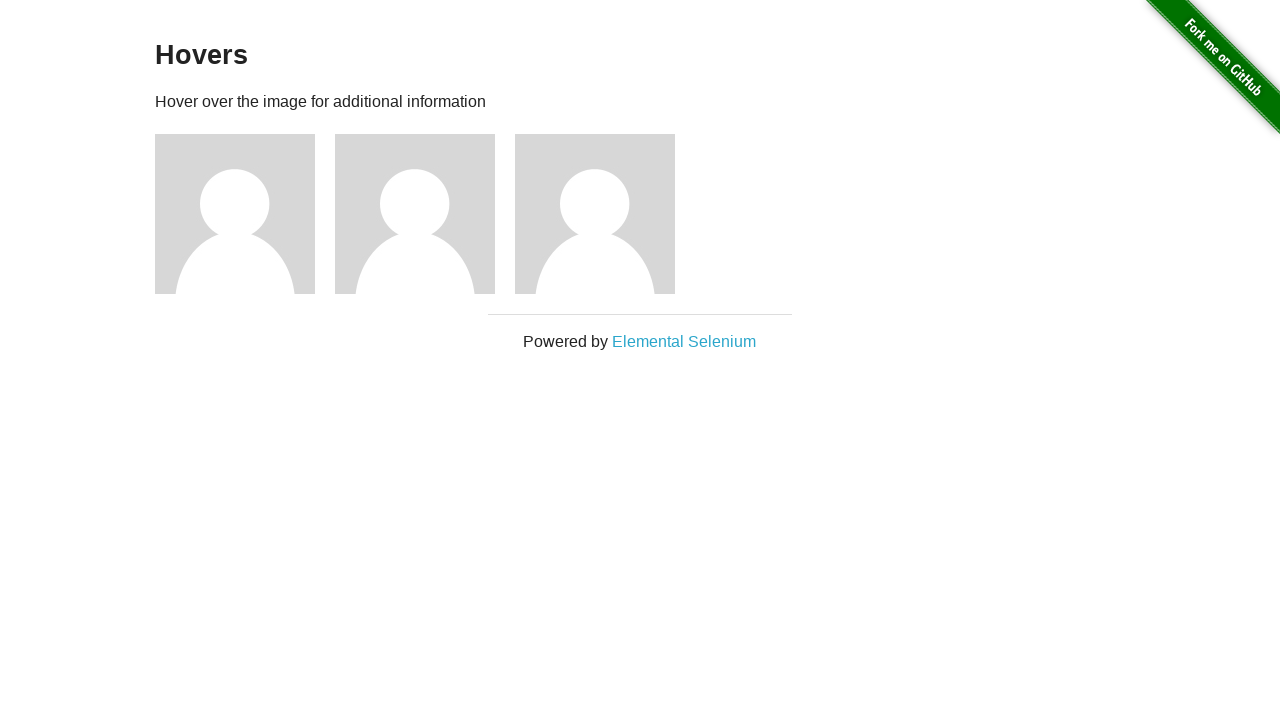

Located the third image element
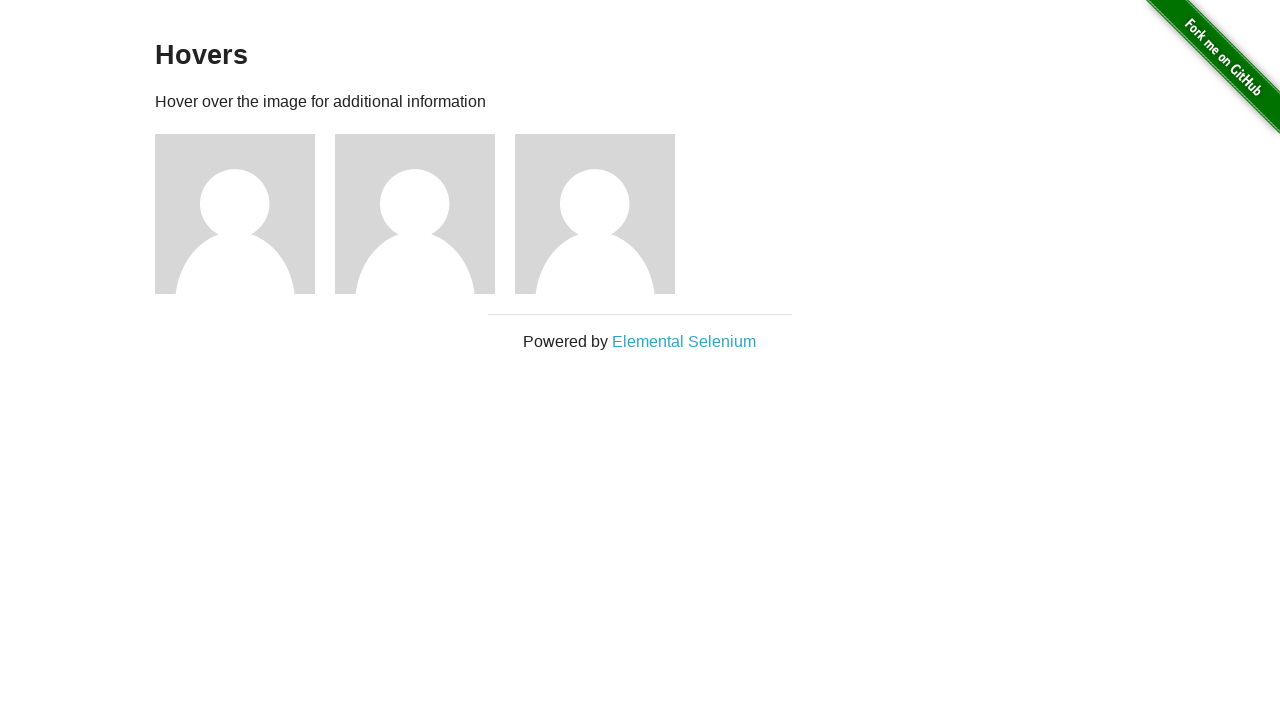

Clicked image with 150ms delay at (235, 214) on #content > div > div:nth-child(3) > img
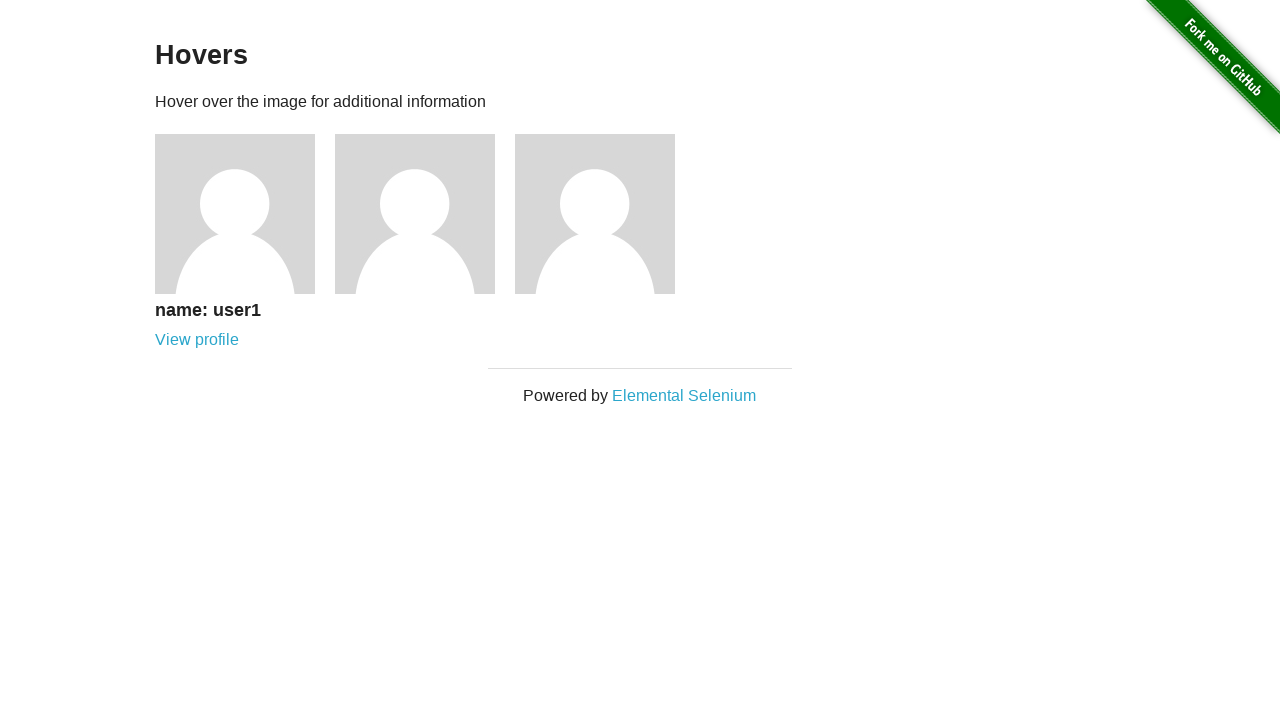

Clicked image without delay at (235, 214) on #content > div > div:nth-child(3) > img
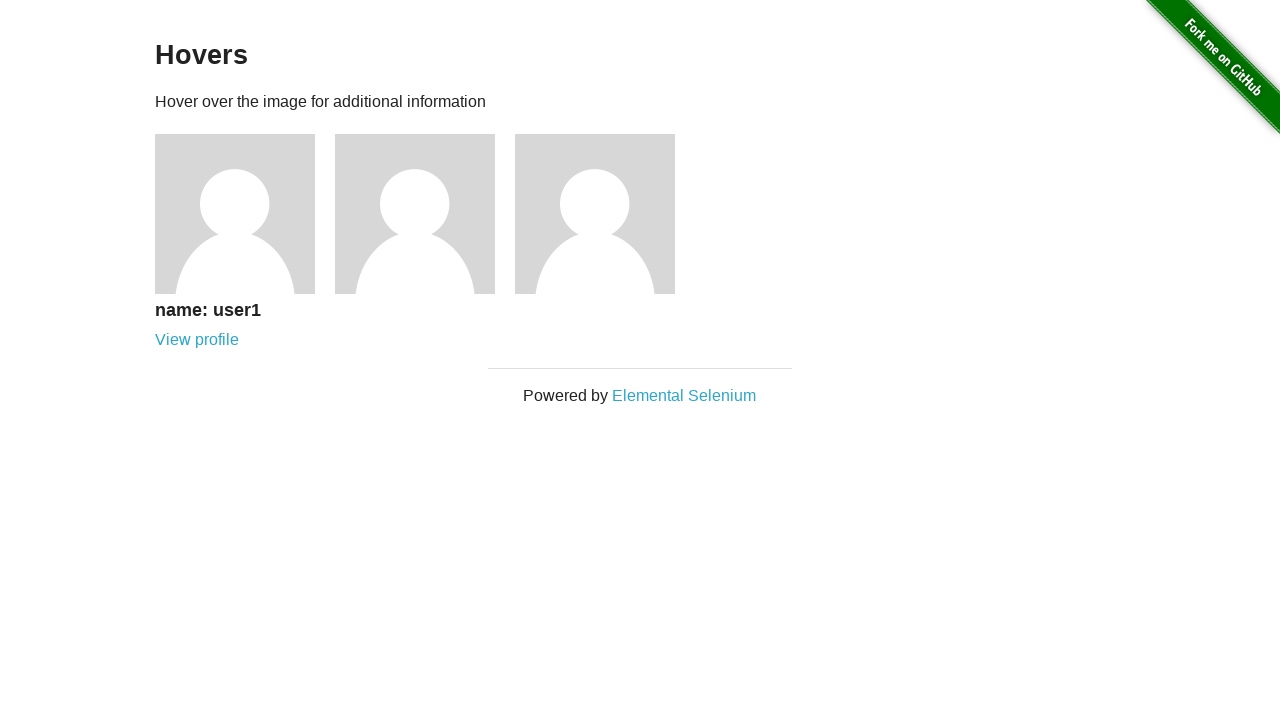

Retrieved image bounding box and calculated center coordinates
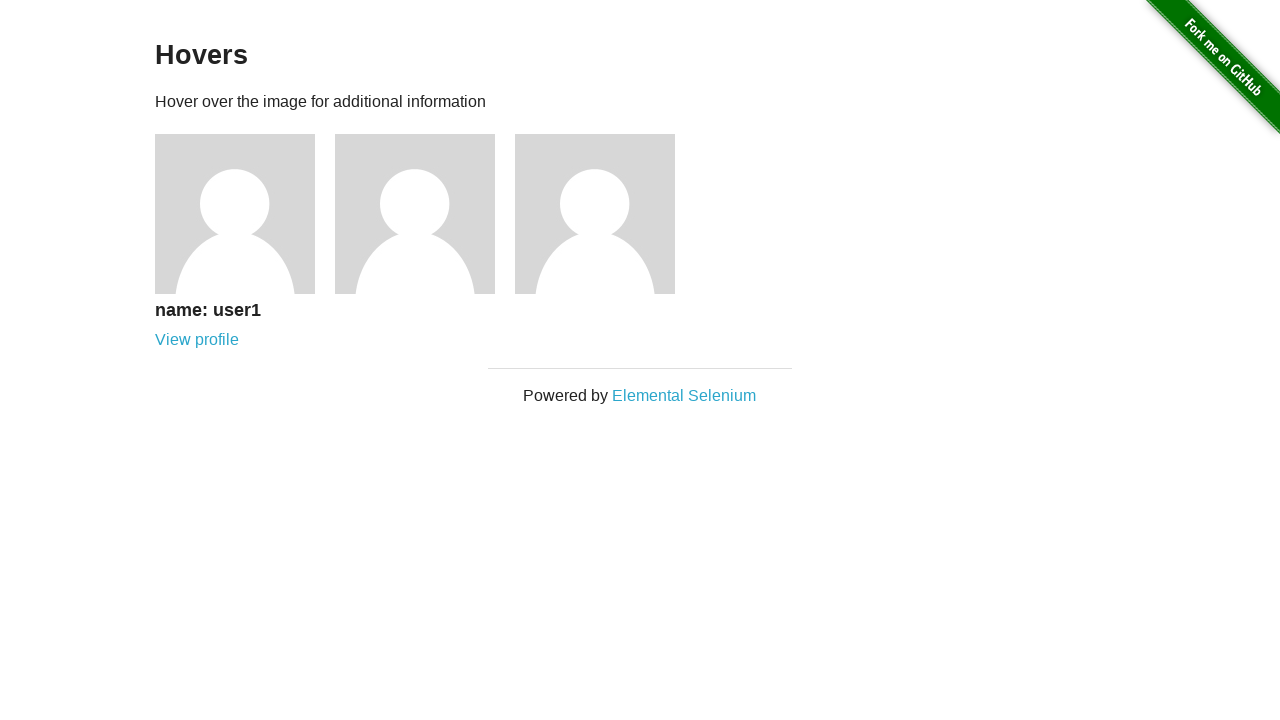

Clicked image center coordinates with 100ms delay at (235, 214)
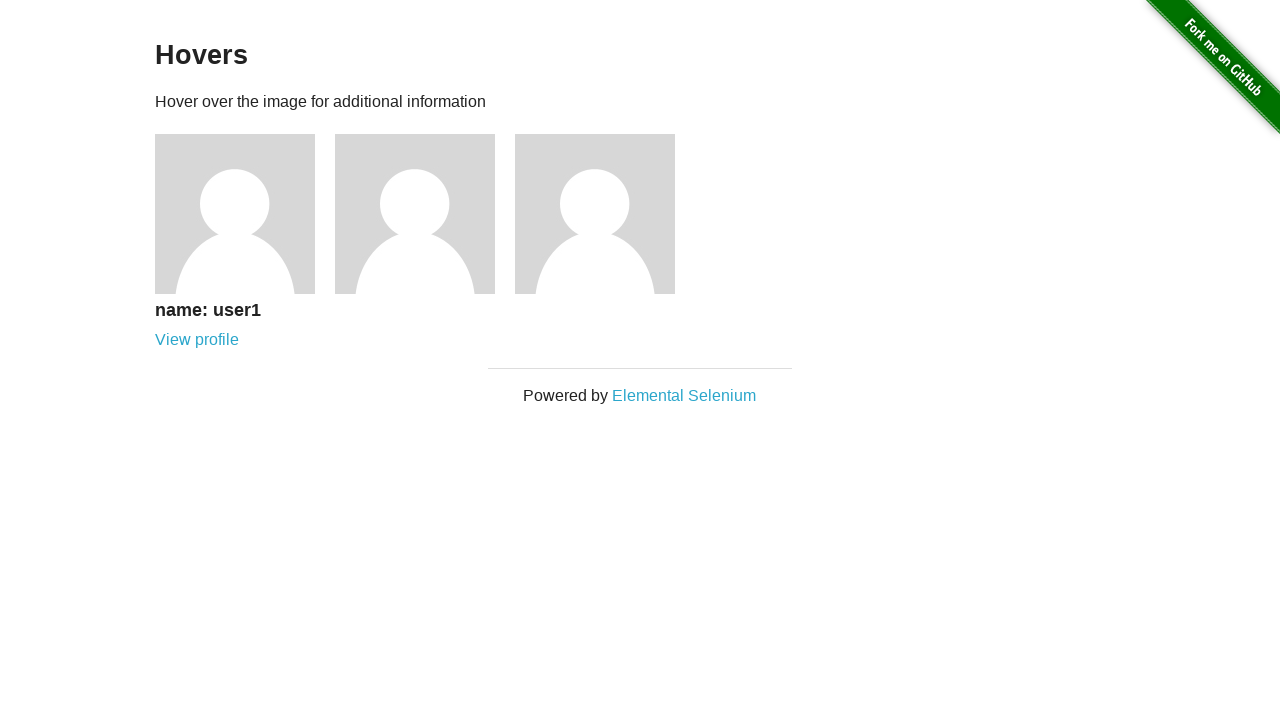

Clicked image center coordinates without delay at (235, 214)
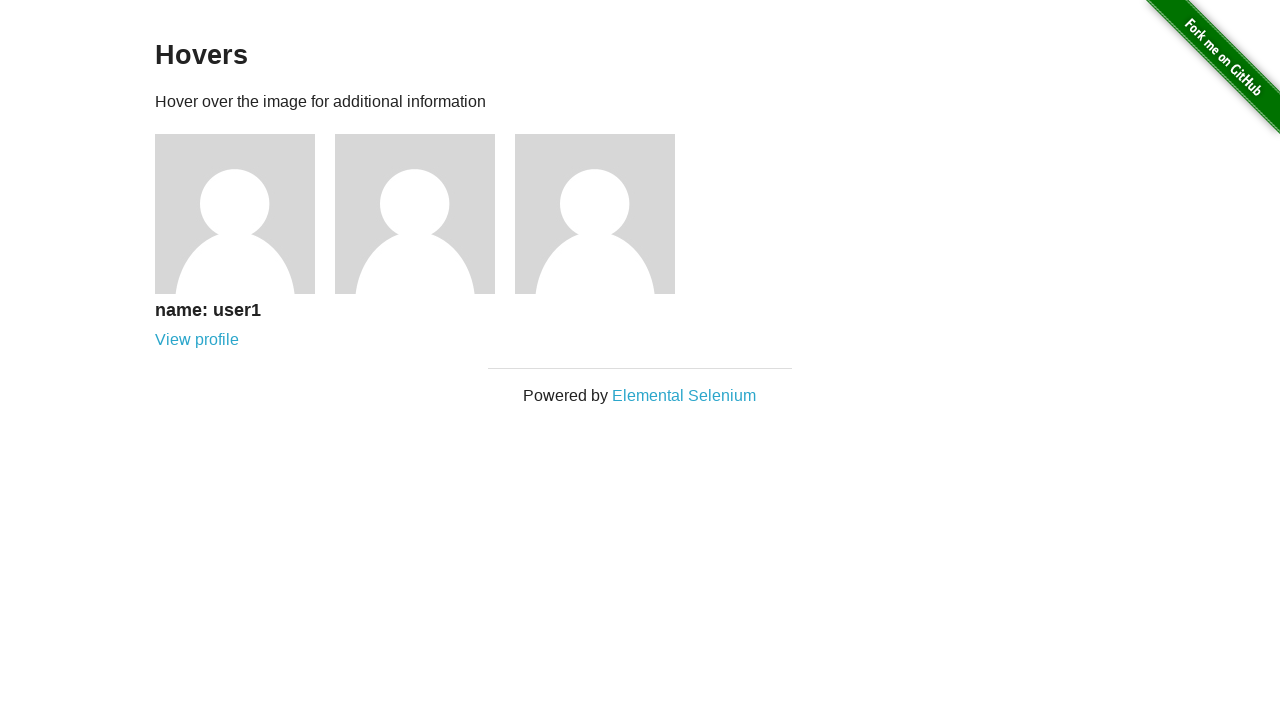

Clicked image center coordinates with 150ms delay at (235, 214)
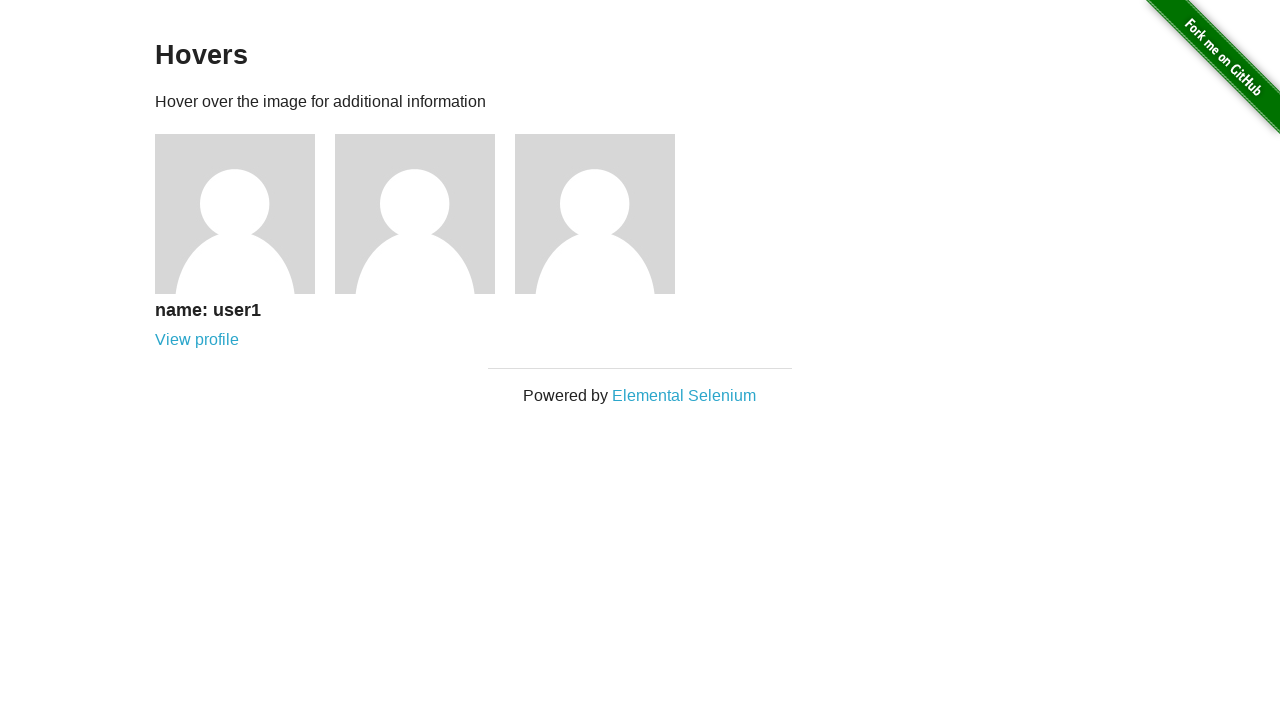

Clicked image center coordinates without delay at (235, 214)
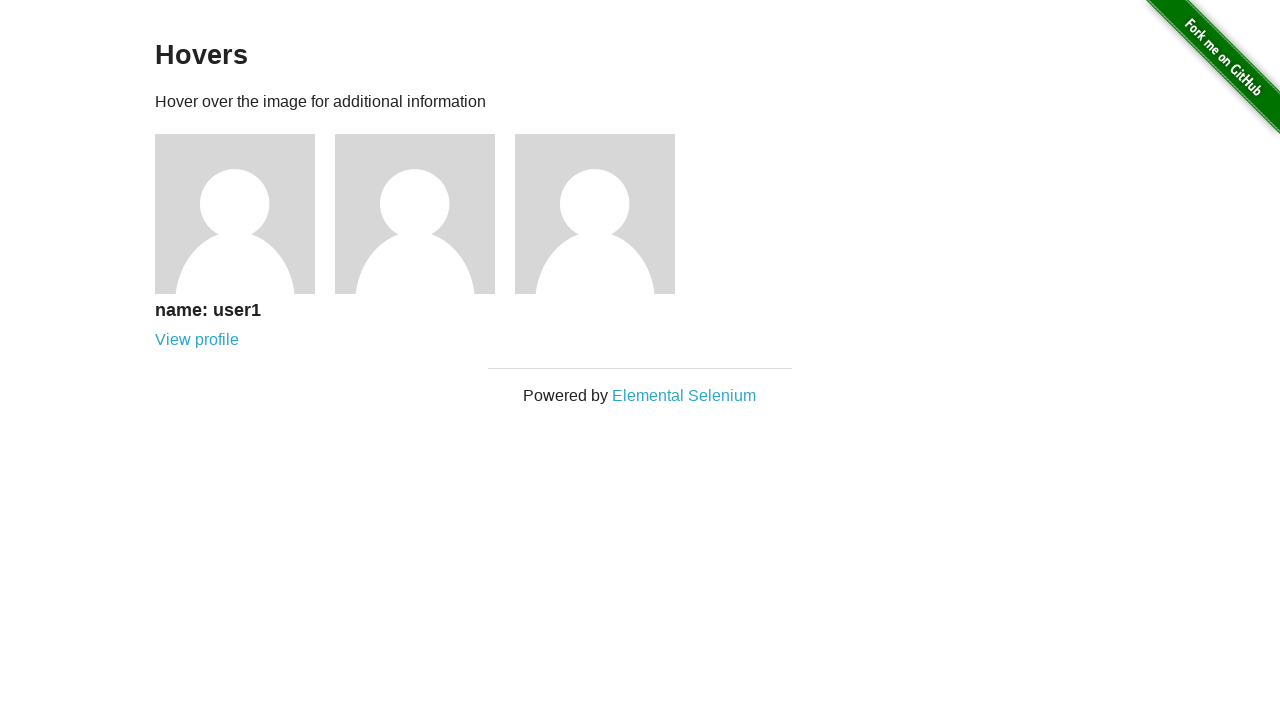

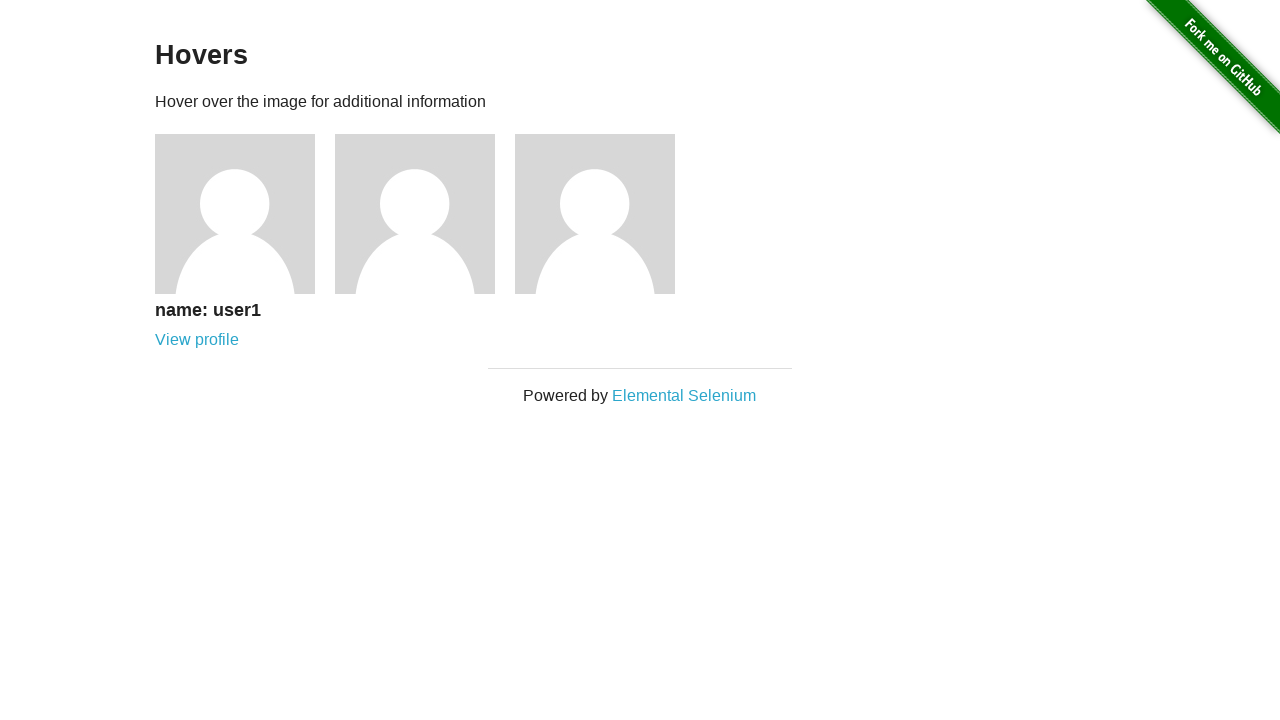